Navigates to a page with a large table and highlights a specific element by changing its border style to a red dashed line, then reverts the style after a delay.

Starting URL: http://the-internet.herokuapp.com/large

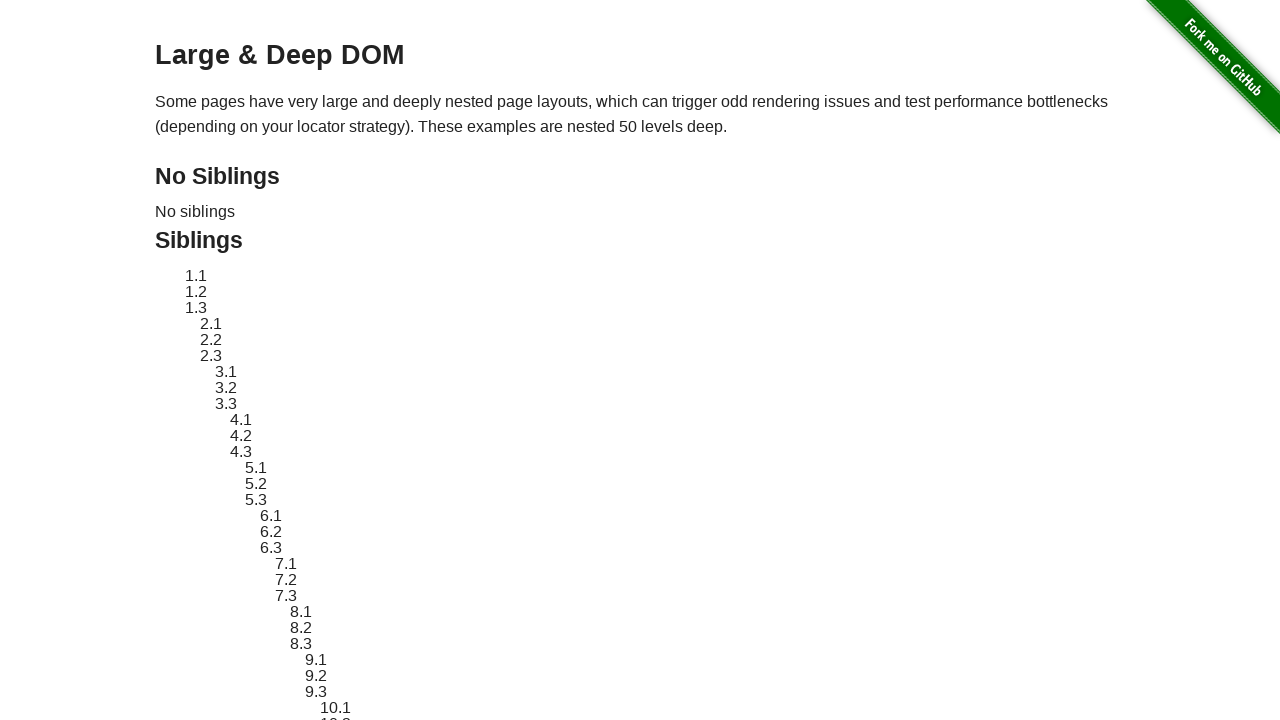

Navigated to the large table page
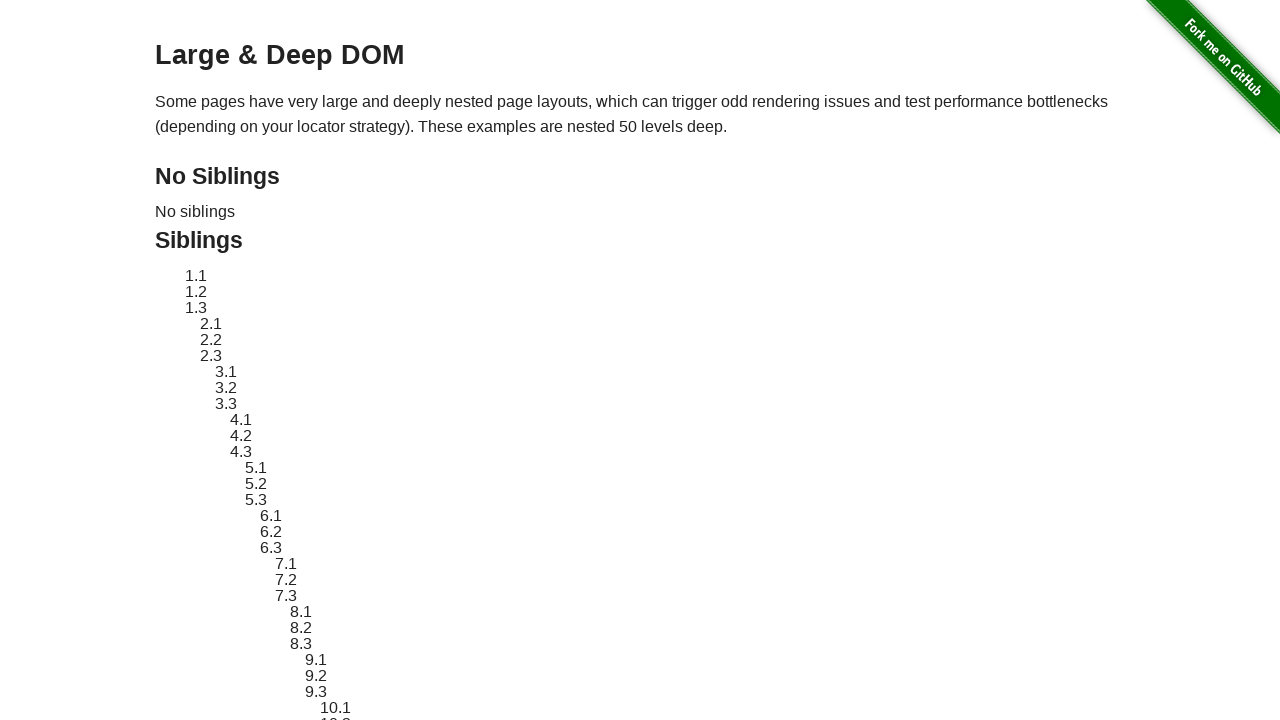

Located target element with ID sibling-2.3
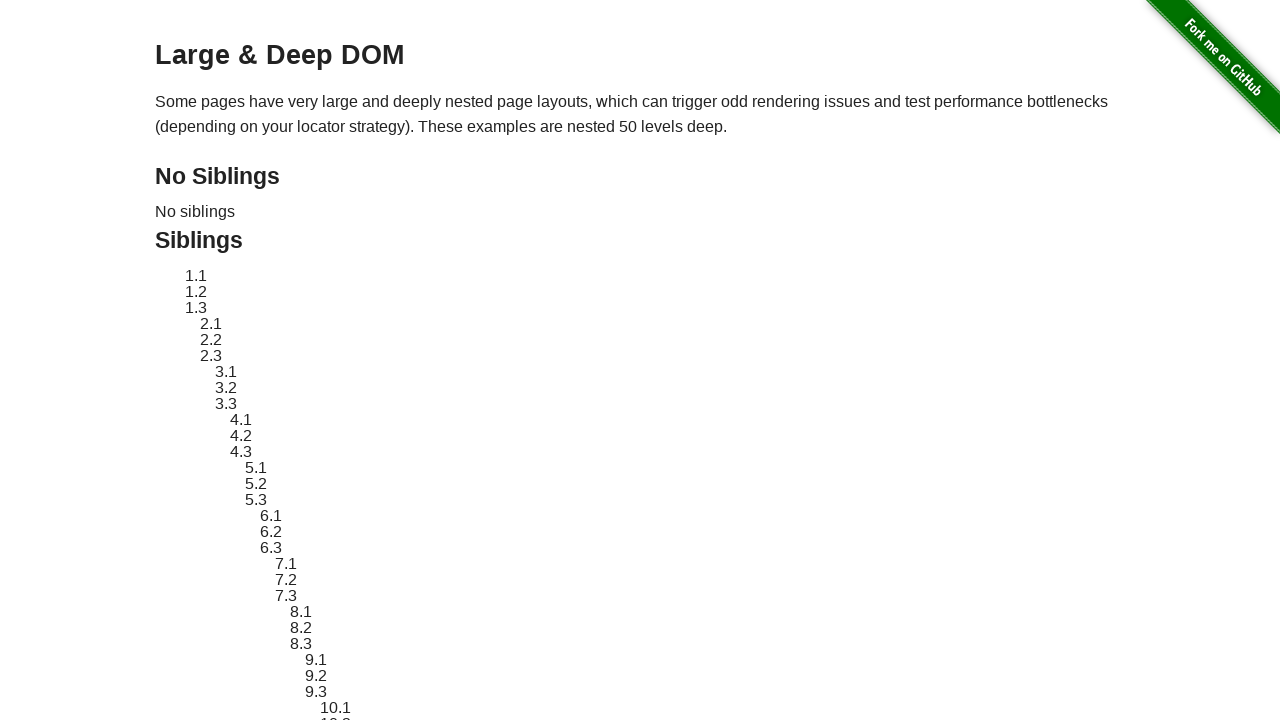

Target element became visible
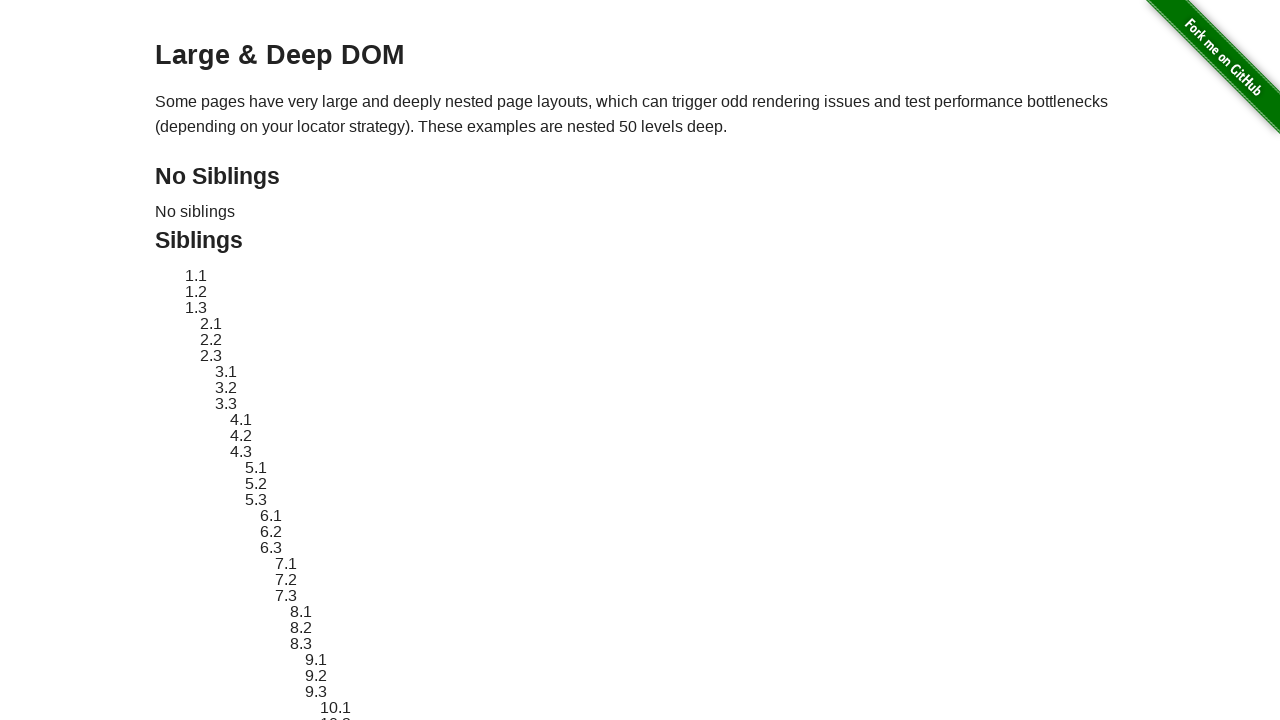

Stored original element style
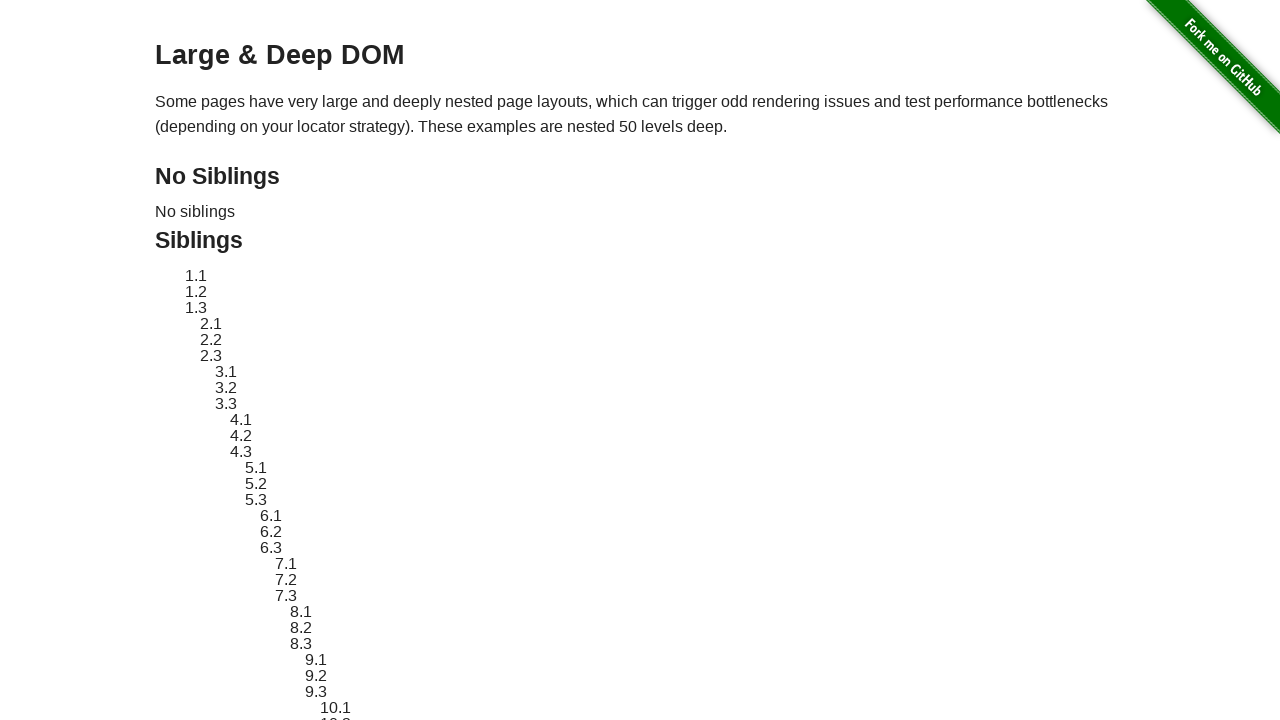

Applied red dashed border highlight to element
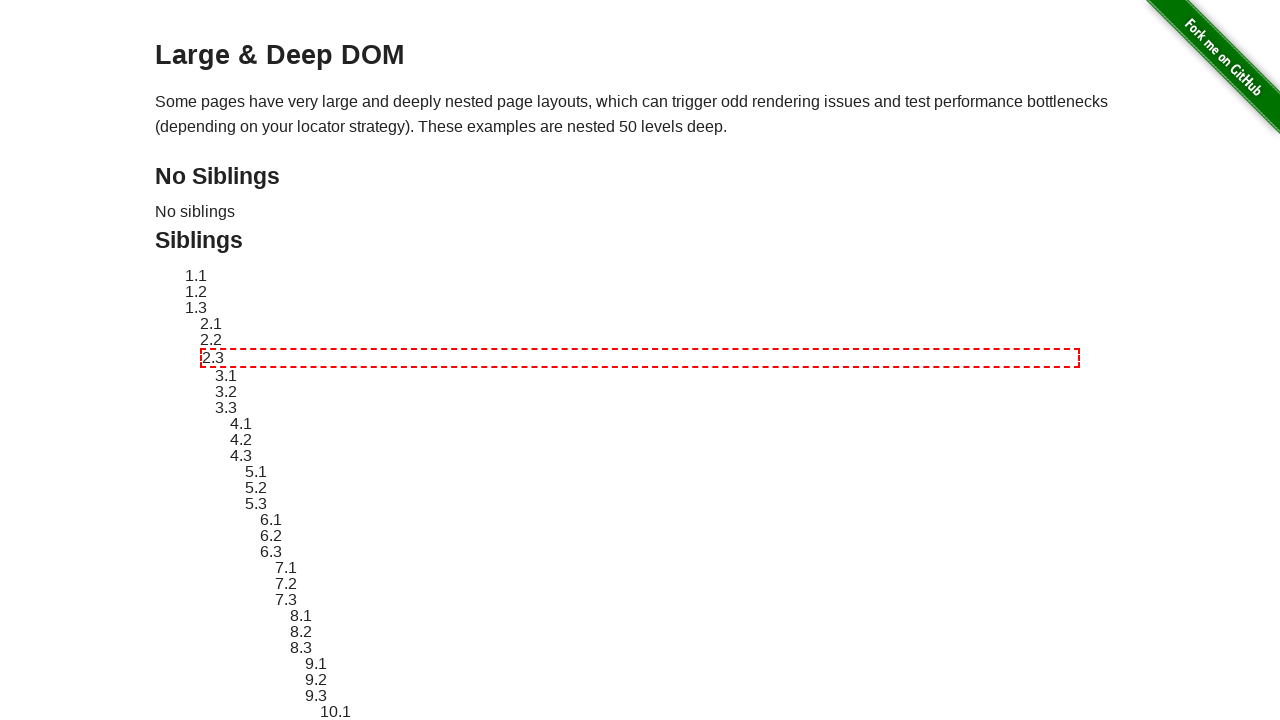

Waited 3 seconds to display highlighted element
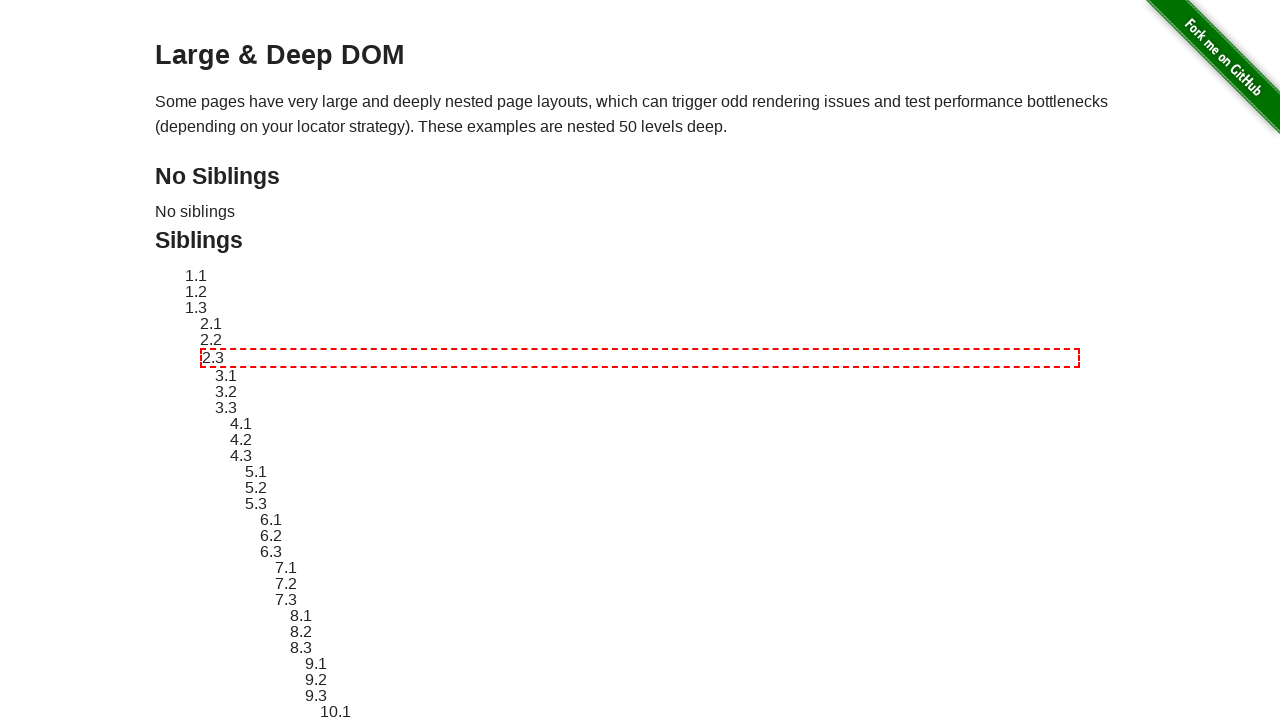

Reverted element style to original
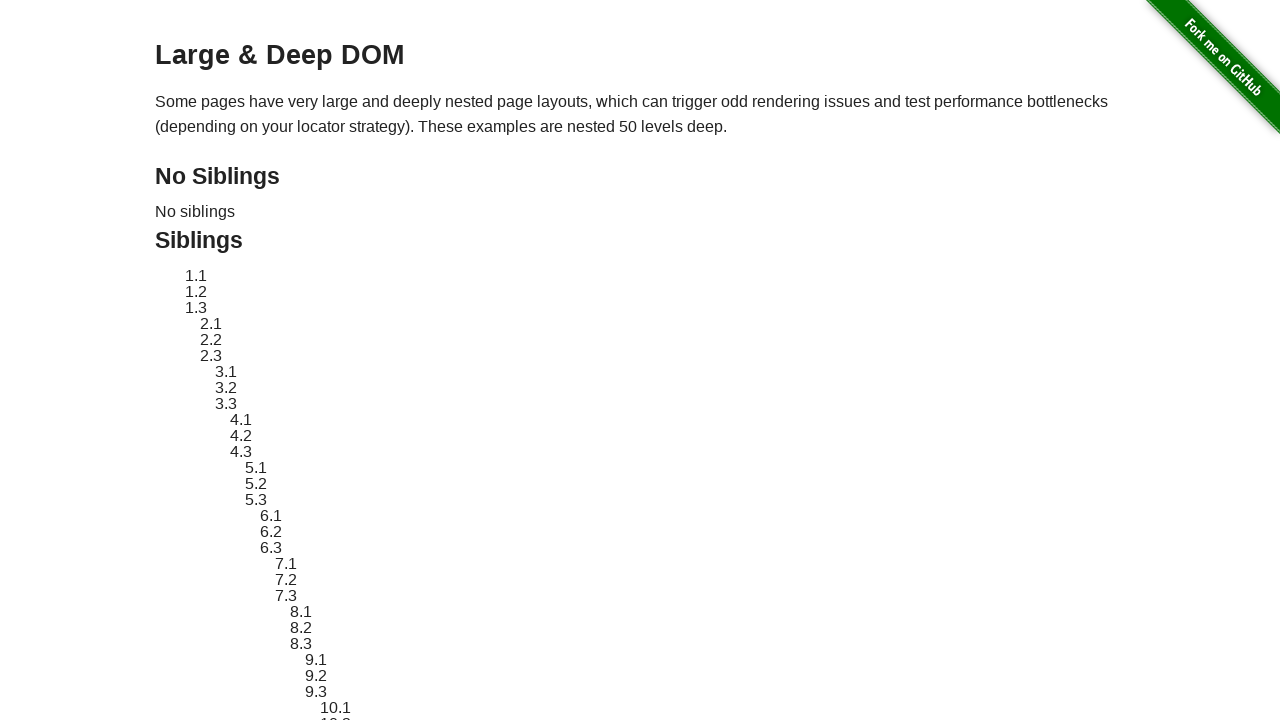

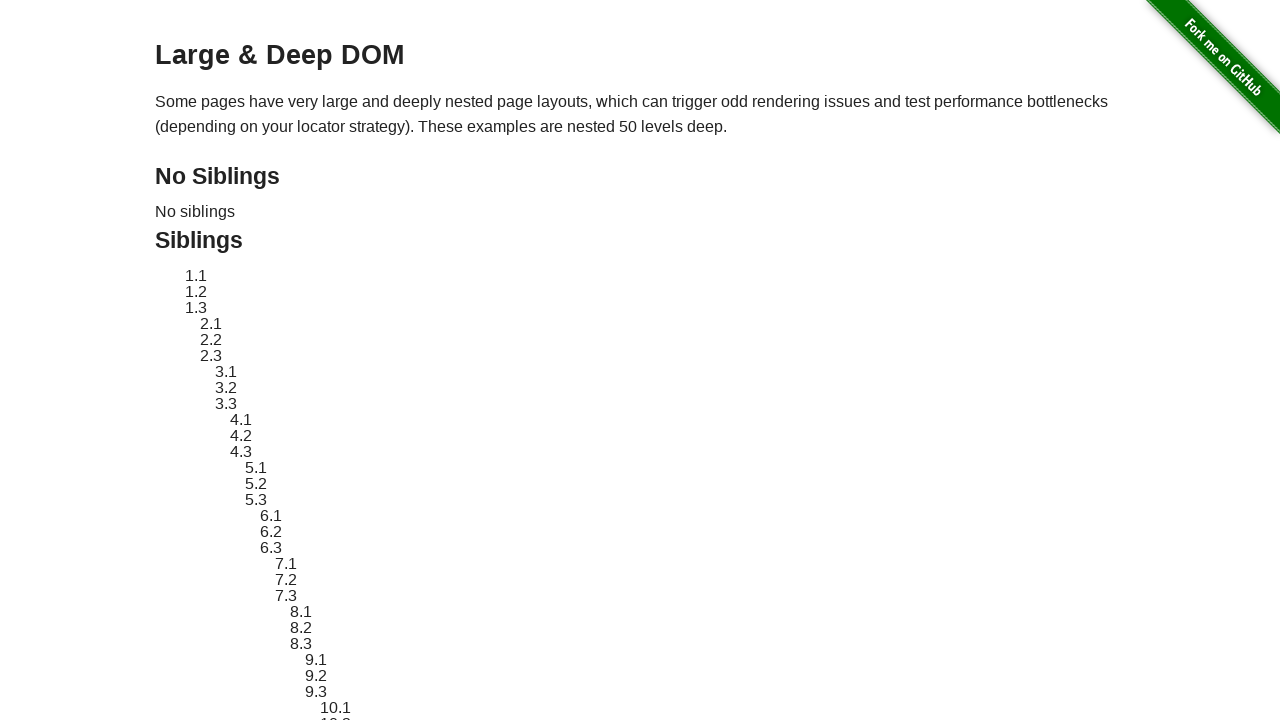